Tests basic browser navigation by opening the Salesforce login page and maximizing the browser window.

Starting URL: https://login.salesforce.com/?locale=in

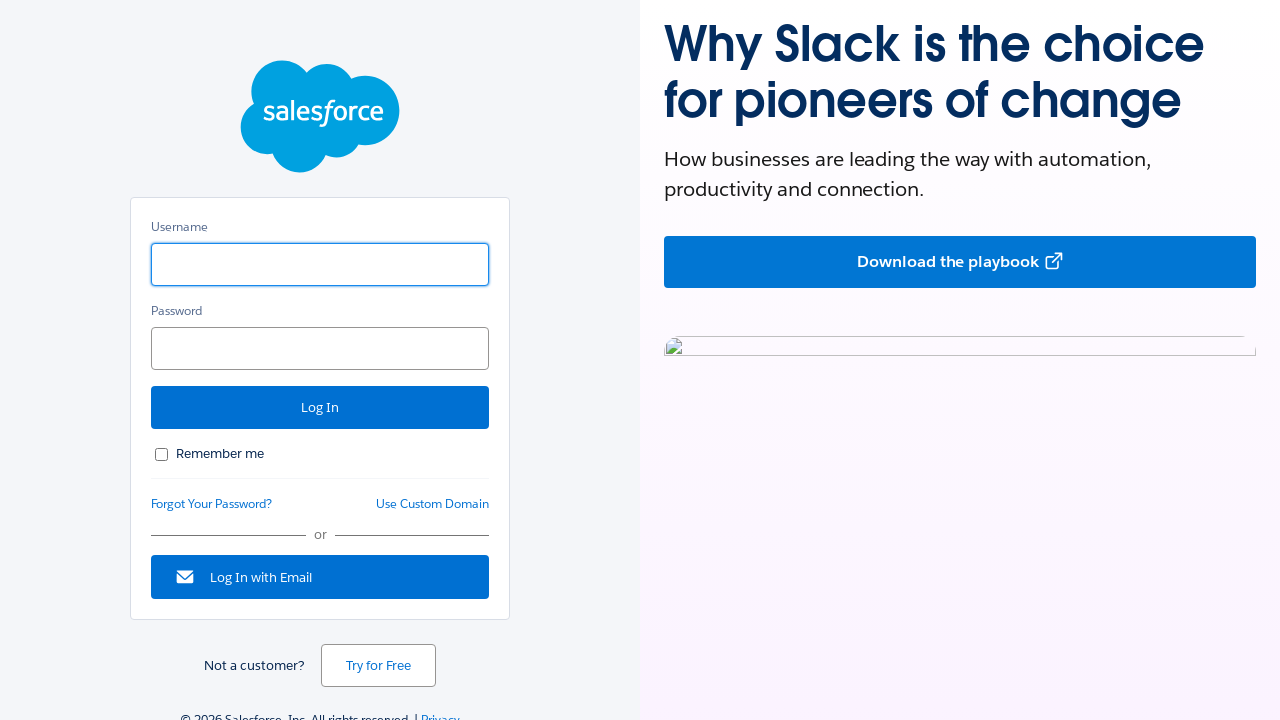

Navigated to Salesforce login page
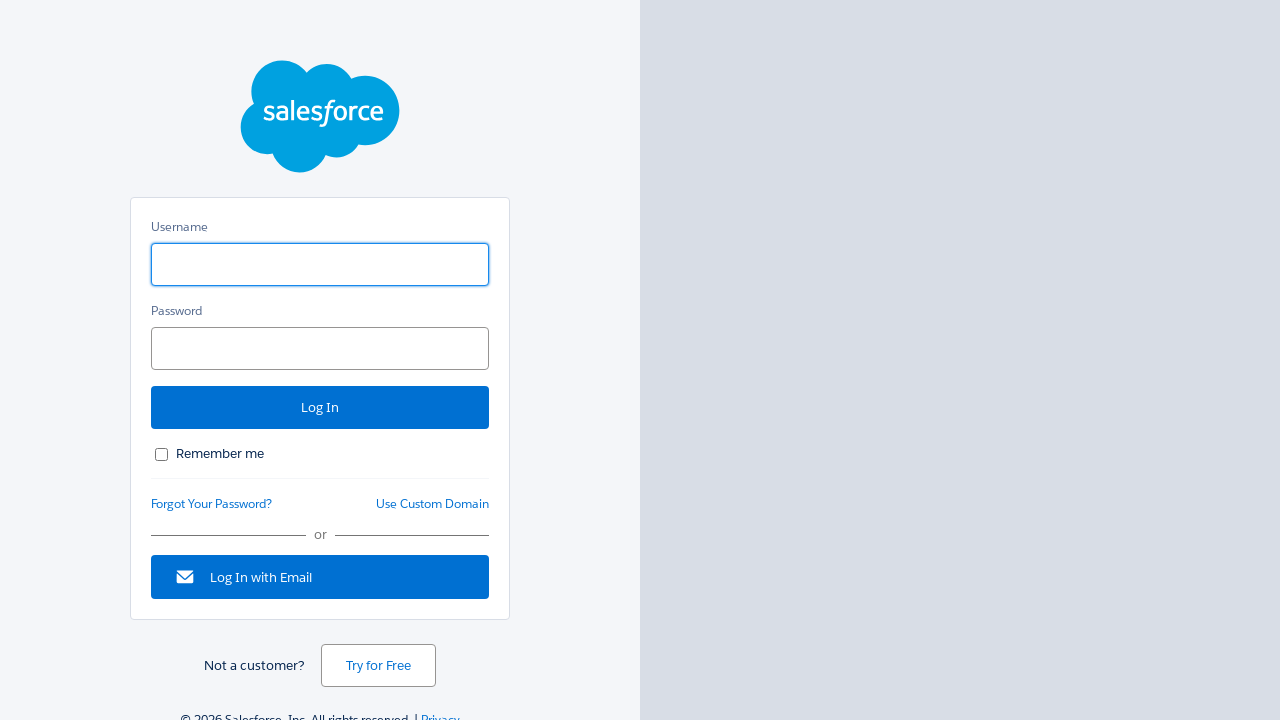

Maximized browser window to 1920x1080
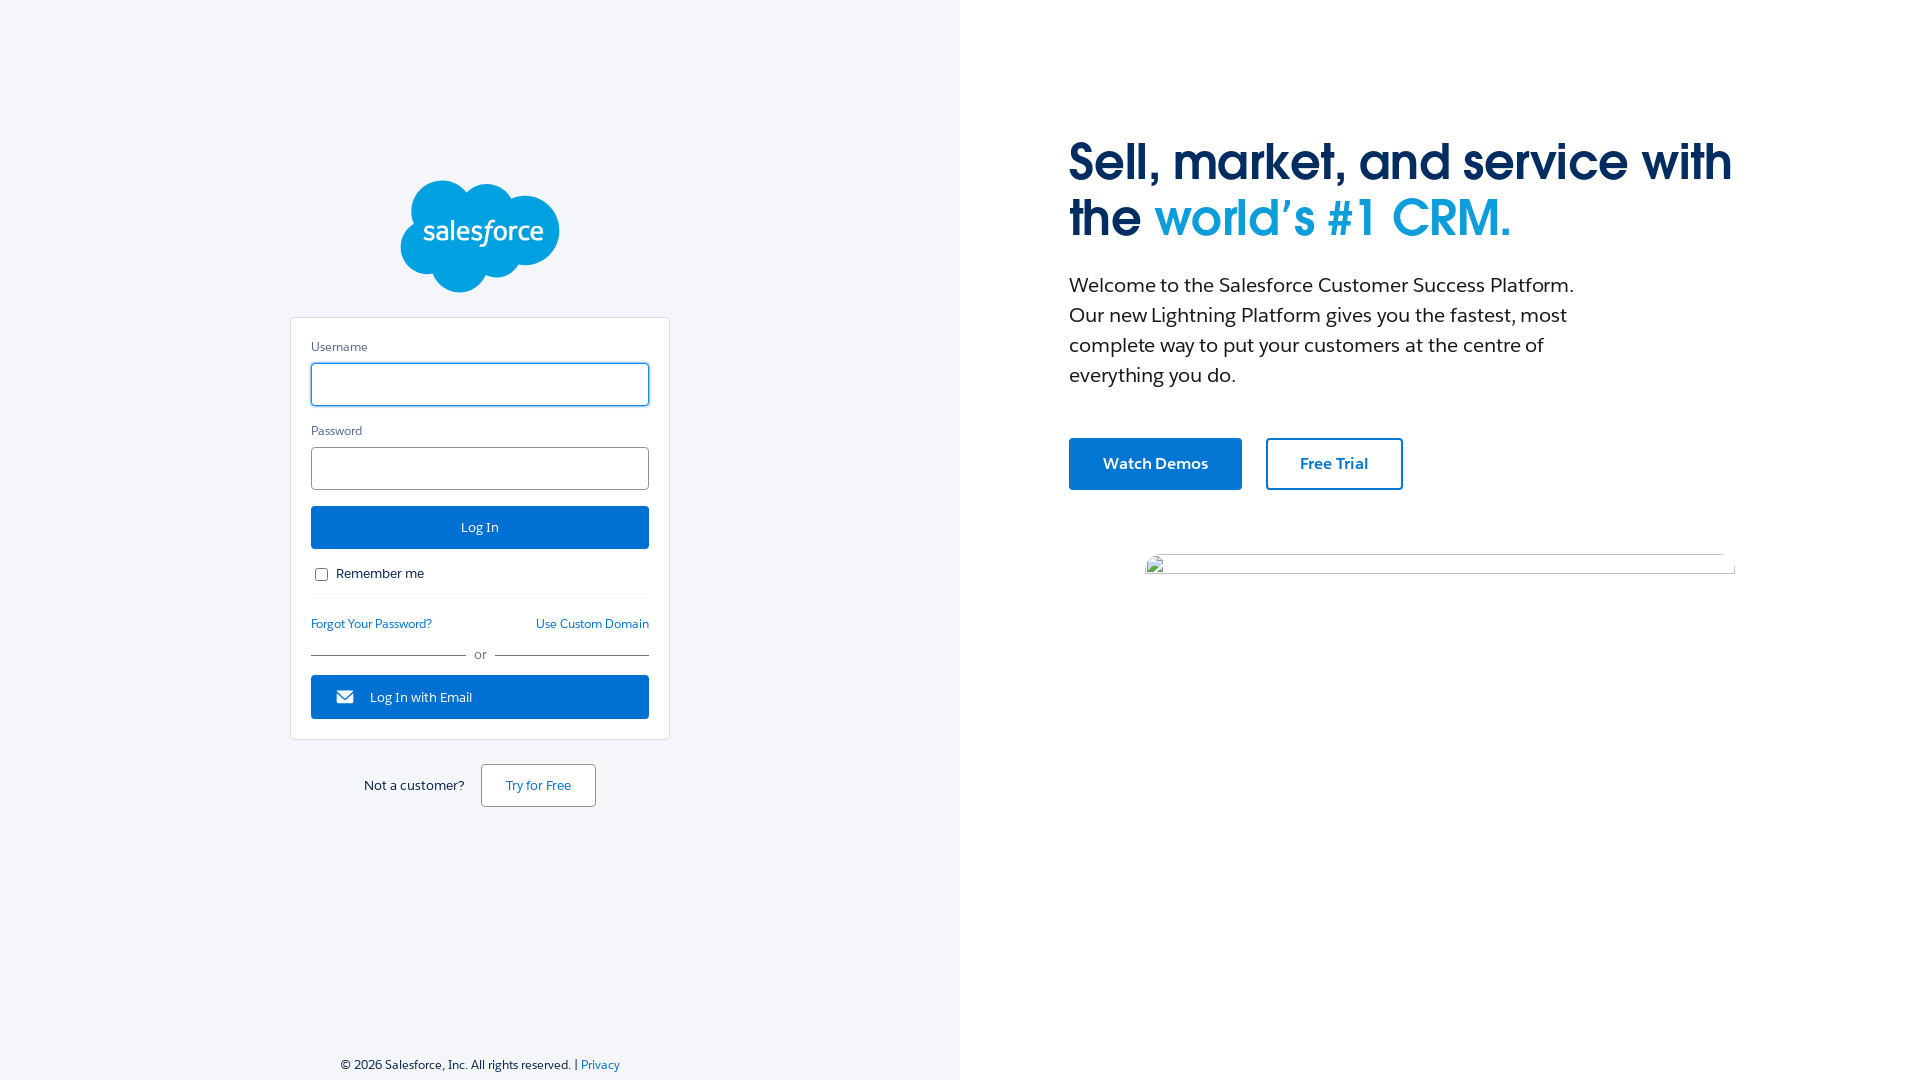

Page fully loaded - DOM content ready
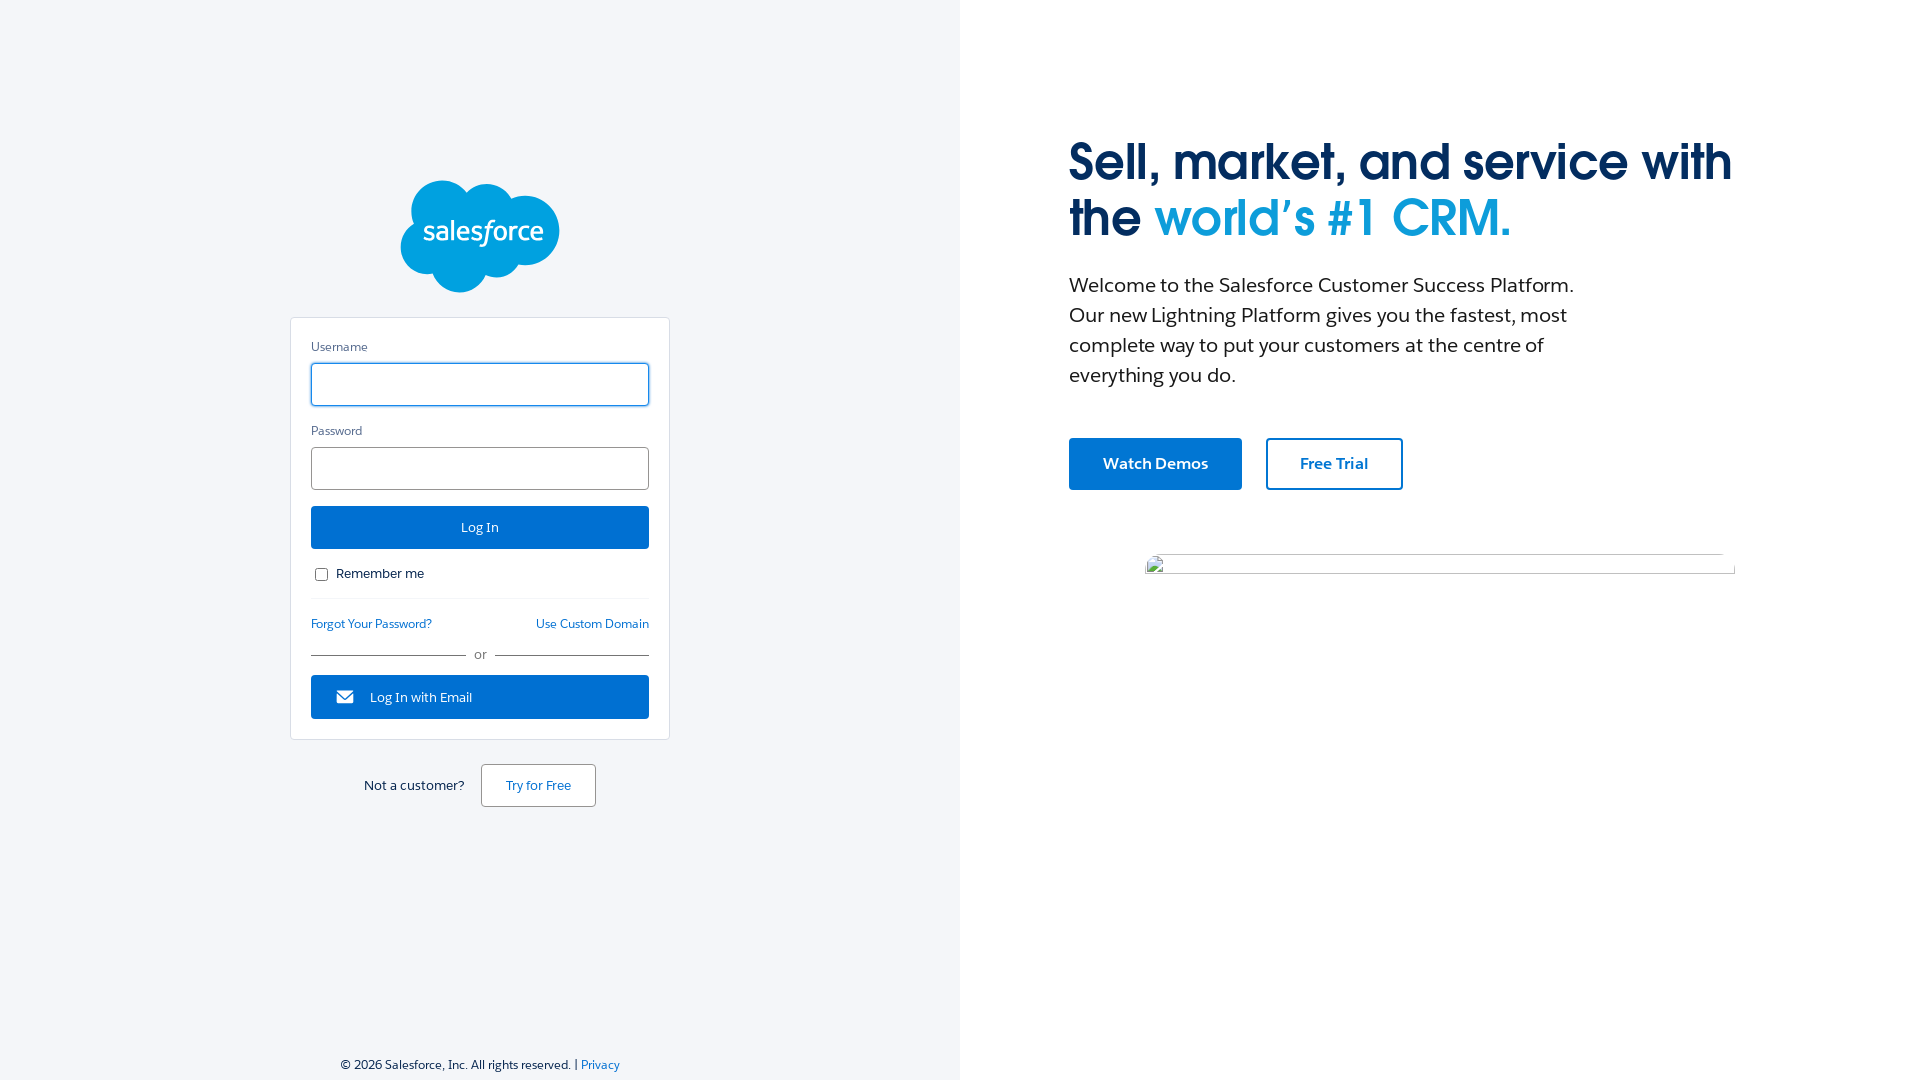

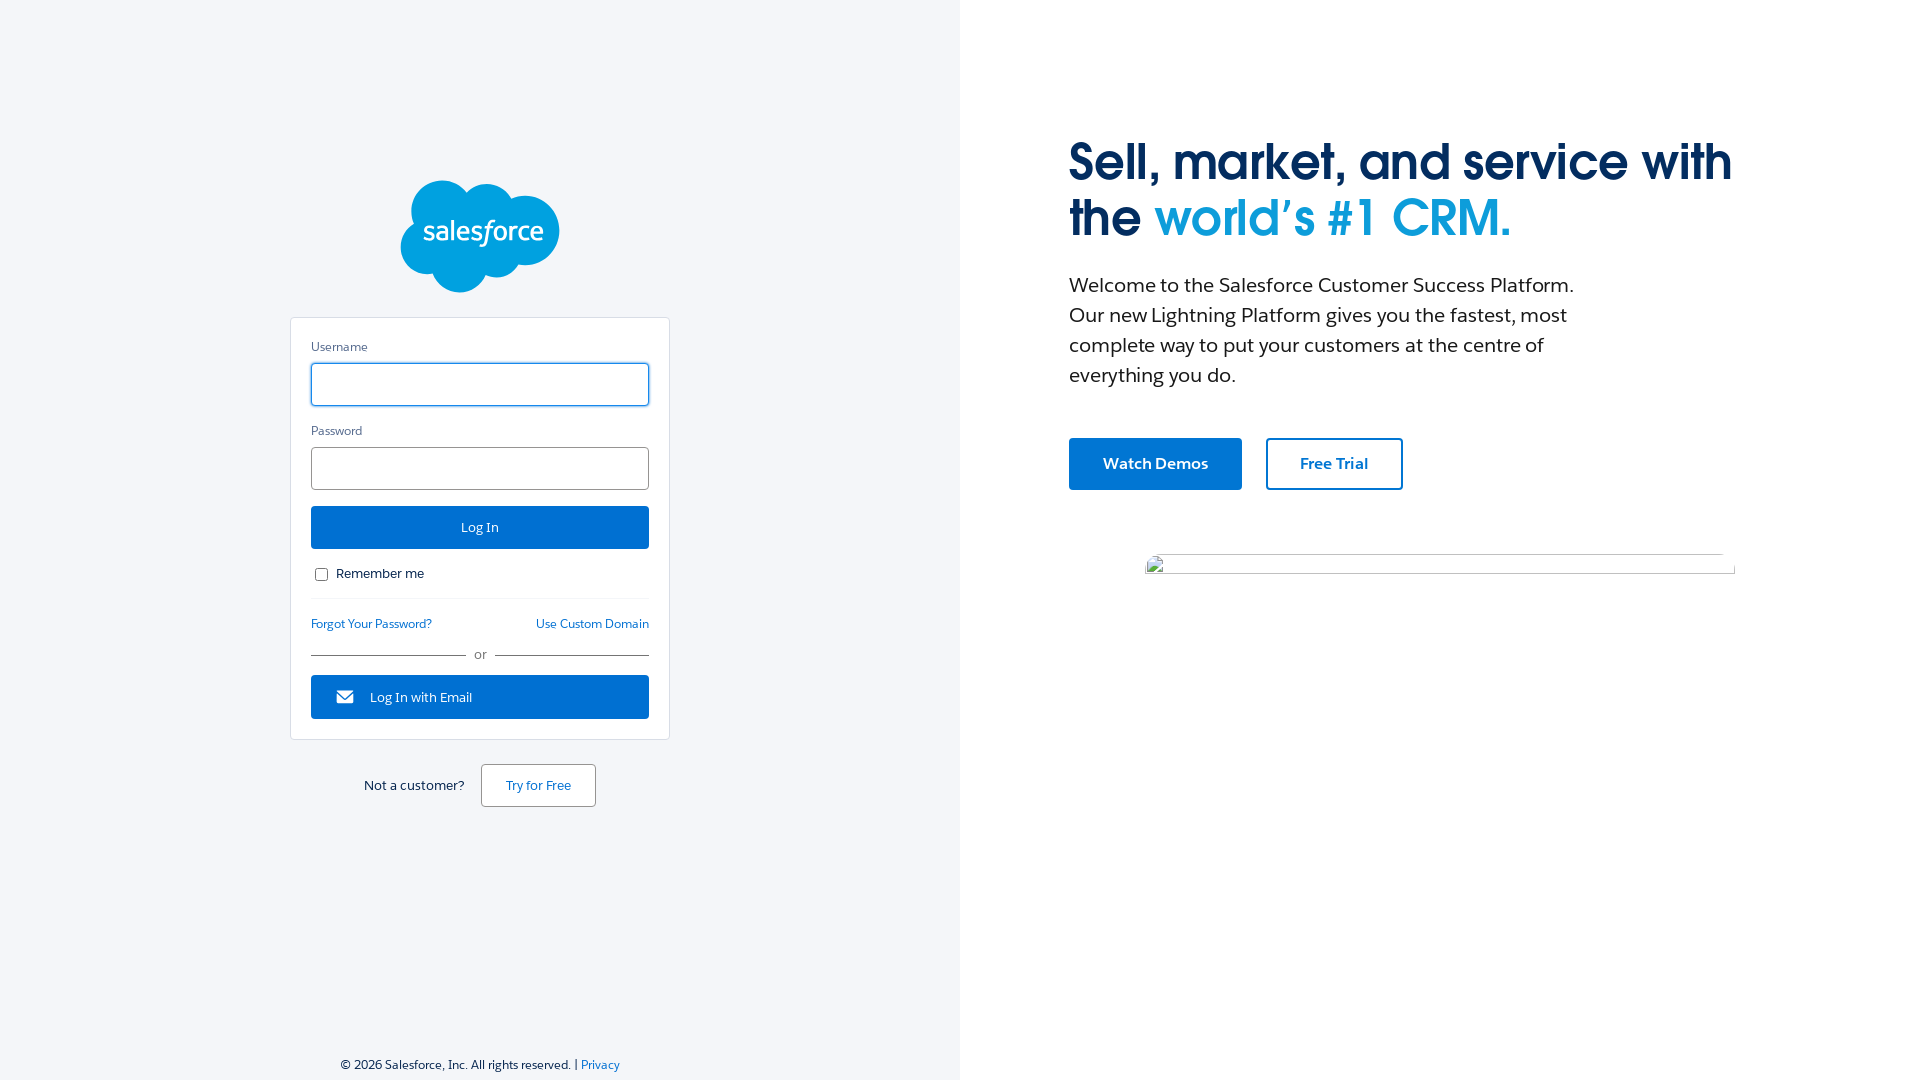